Opens all links from the footer's first column in new tabs by using Ctrl+Enter keyboard combination, then switches through each opened tab

Starting URL: https://www.rahulshettyacademy.com/AutomationPractice/

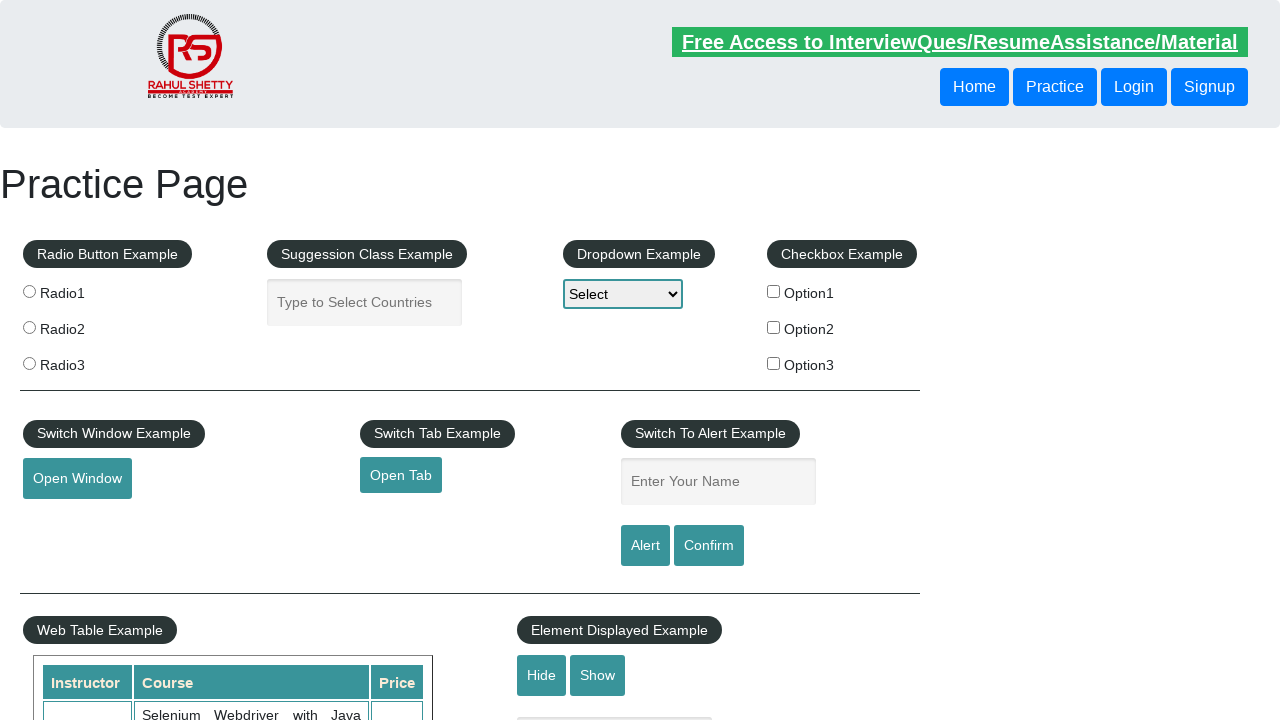

Located footer section with ID 'gf-BIG'
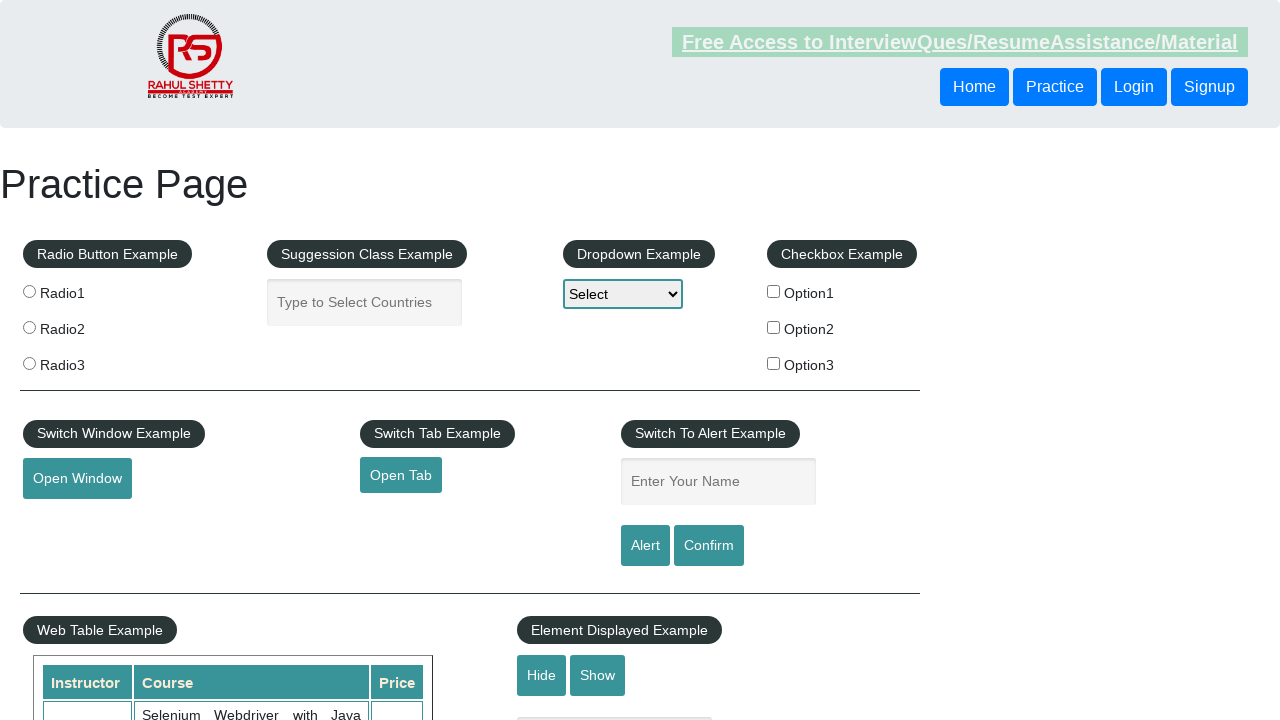

Located first column of footer links
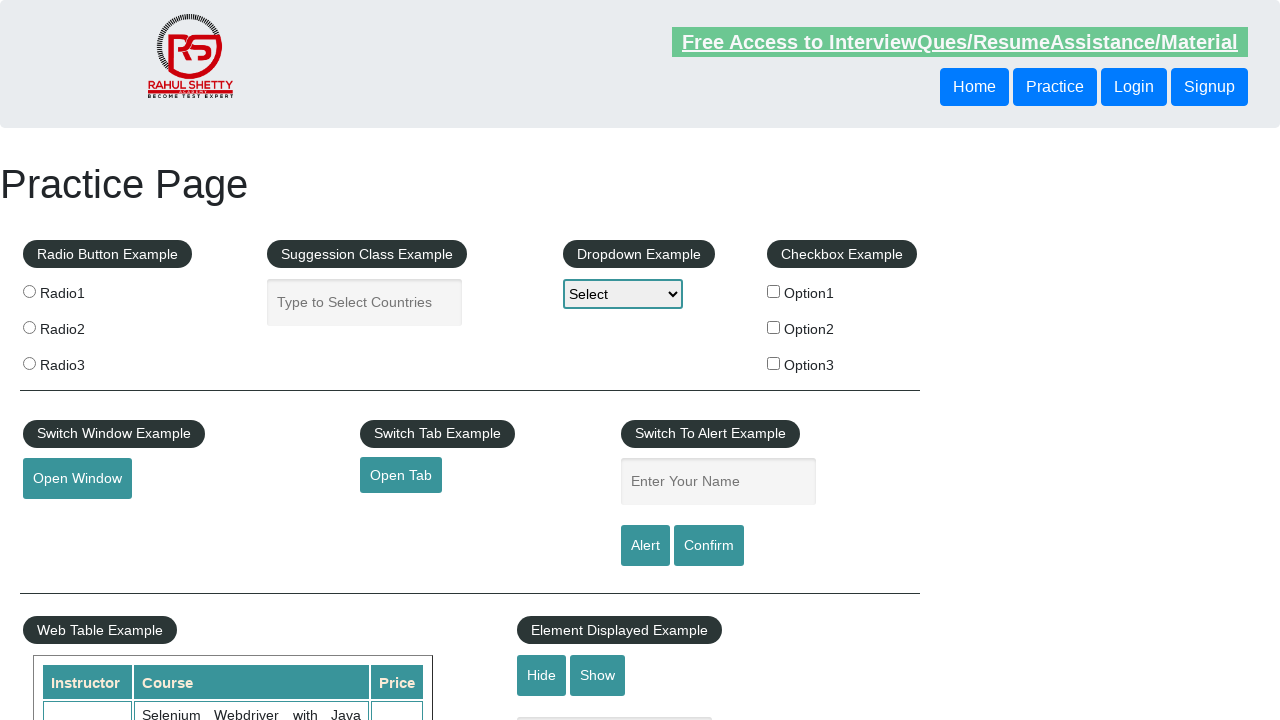

Retrieved all 5 links from first footer column
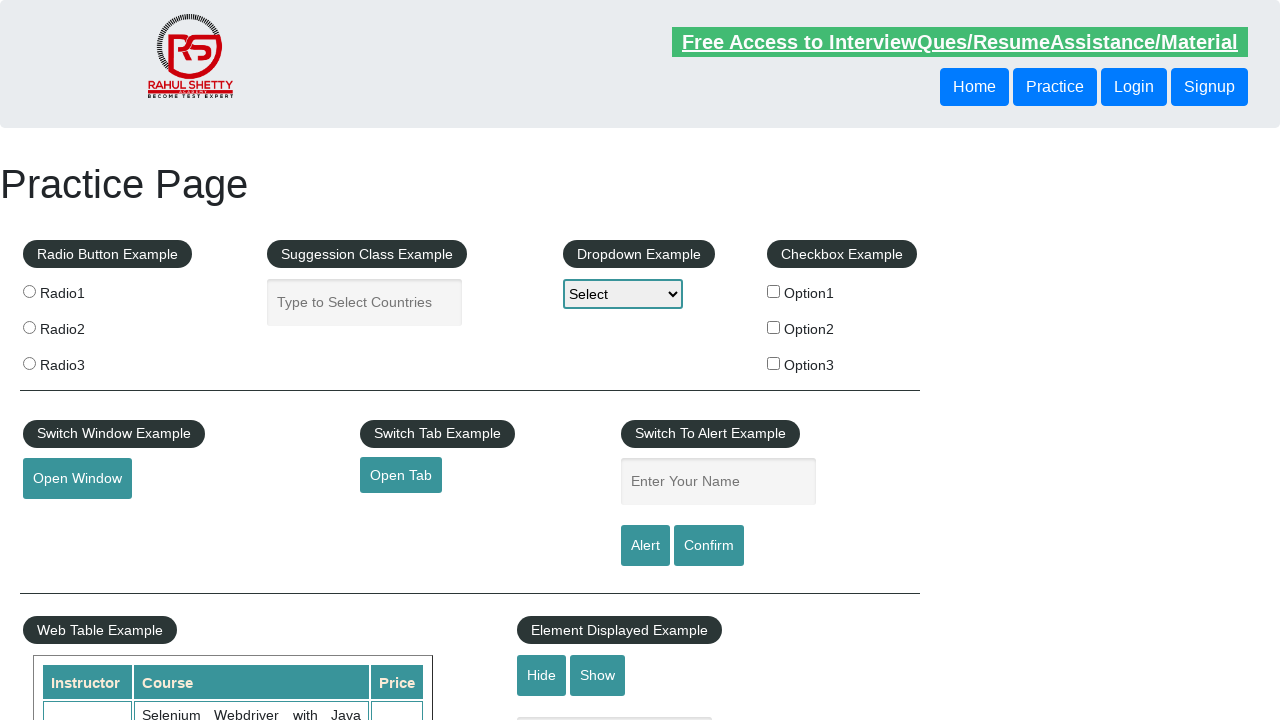

Stored reference to current page
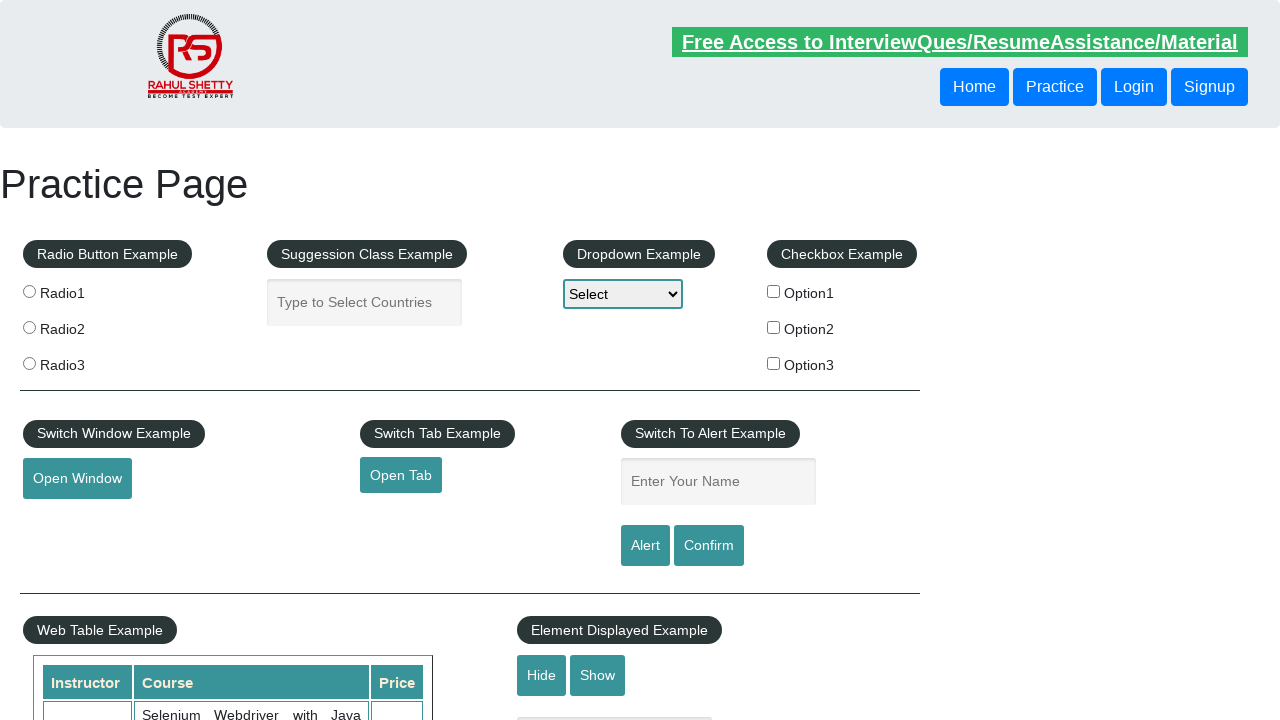

Opened footer link 1 in new tab using Ctrl+Click at (68, 520) on #gf-BIG >> xpath=//table/tbody/tr/td[1]/ul >> a >> nth=1
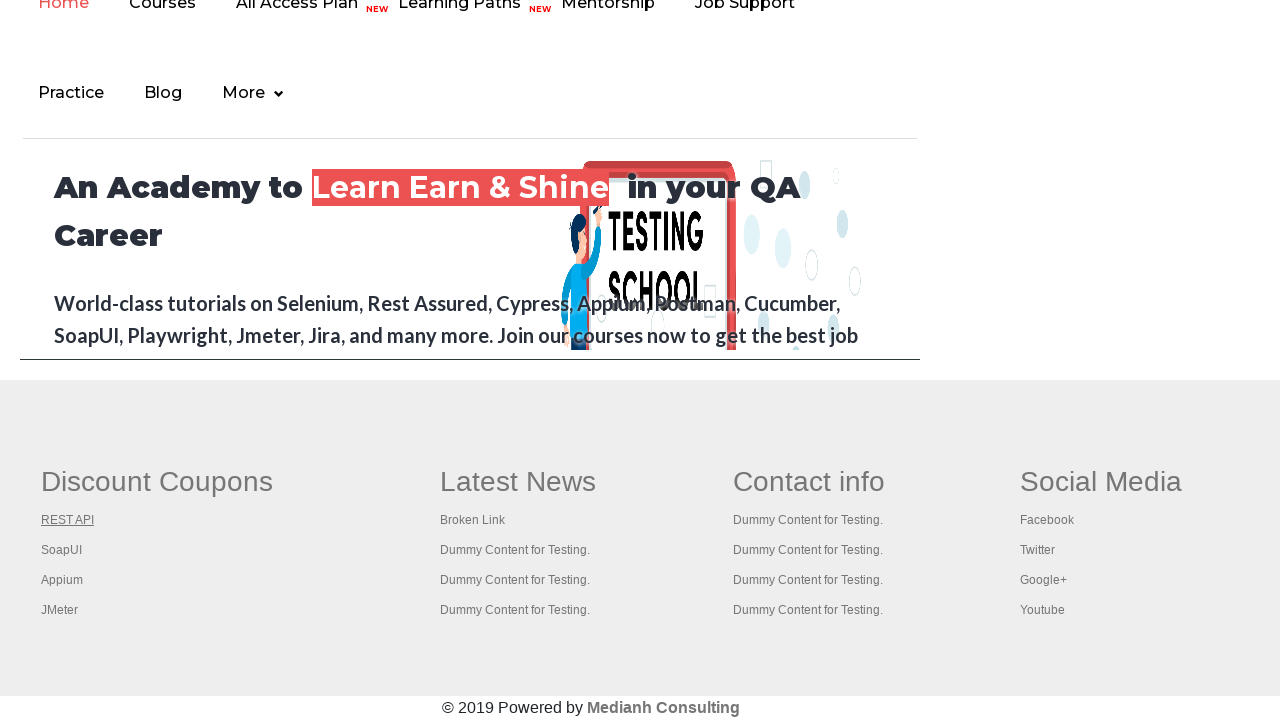

Opened footer link 2 in new tab using Ctrl+Click at (62, 550) on #gf-BIG >> xpath=//table/tbody/tr/td[1]/ul >> a >> nth=2
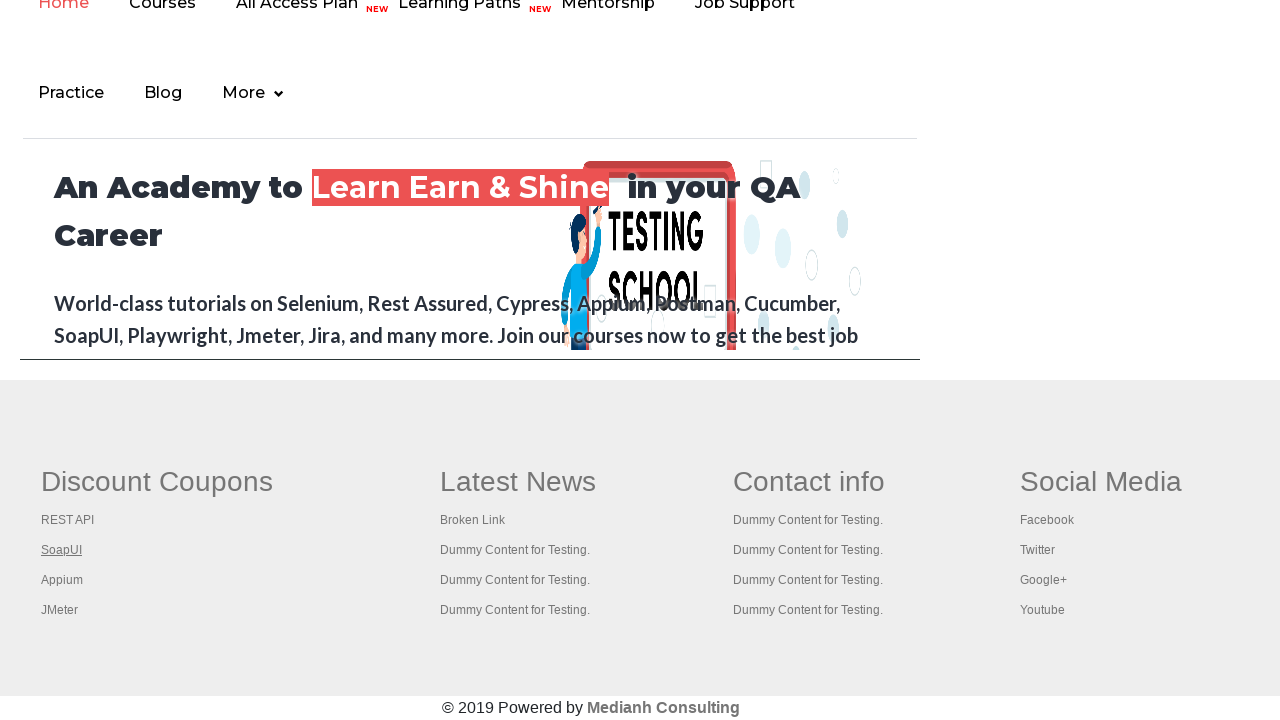

Opened footer link 3 in new tab using Ctrl+Click at (62, 580) on #gf-BIG >> xpath=//table/tbody/tr/td[1]/ul >> a >> nth=3
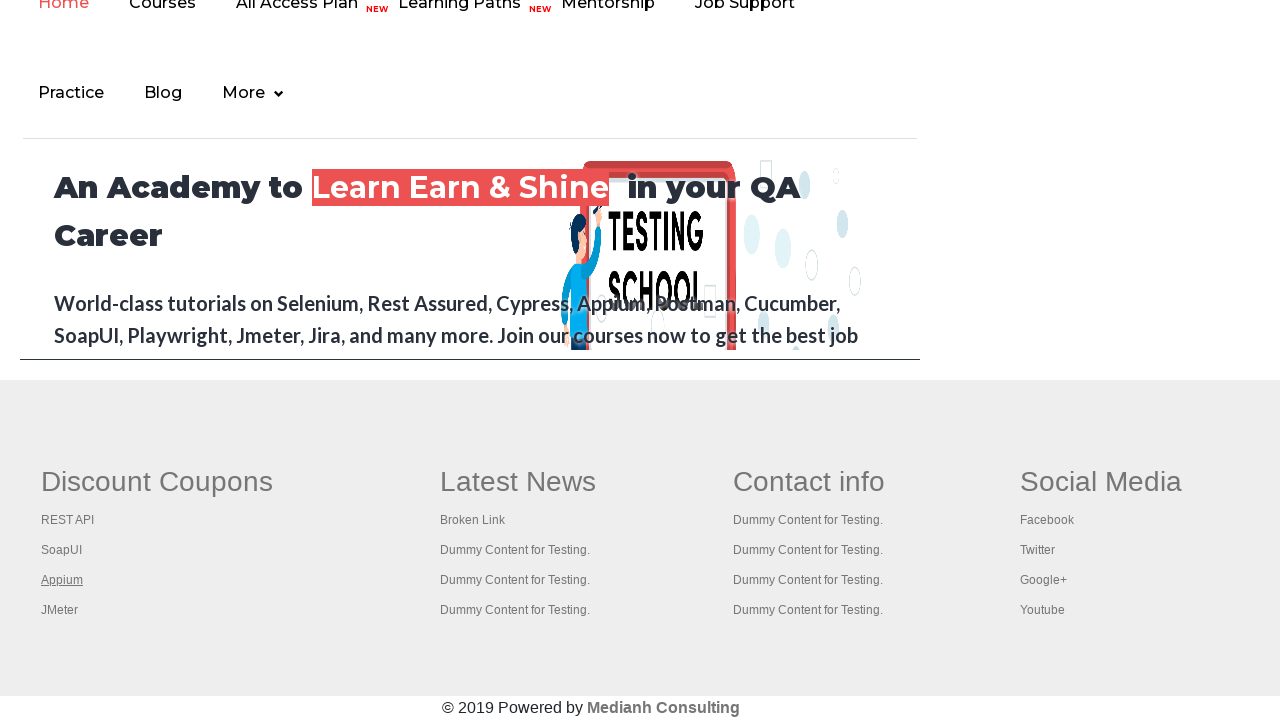

Opened footer link 4 in new tab using Ctrl+Click at (60, 610) on #gf-BIG >> xpath=//table/tbody/tr/td[1]/ul >> a >> nth=4
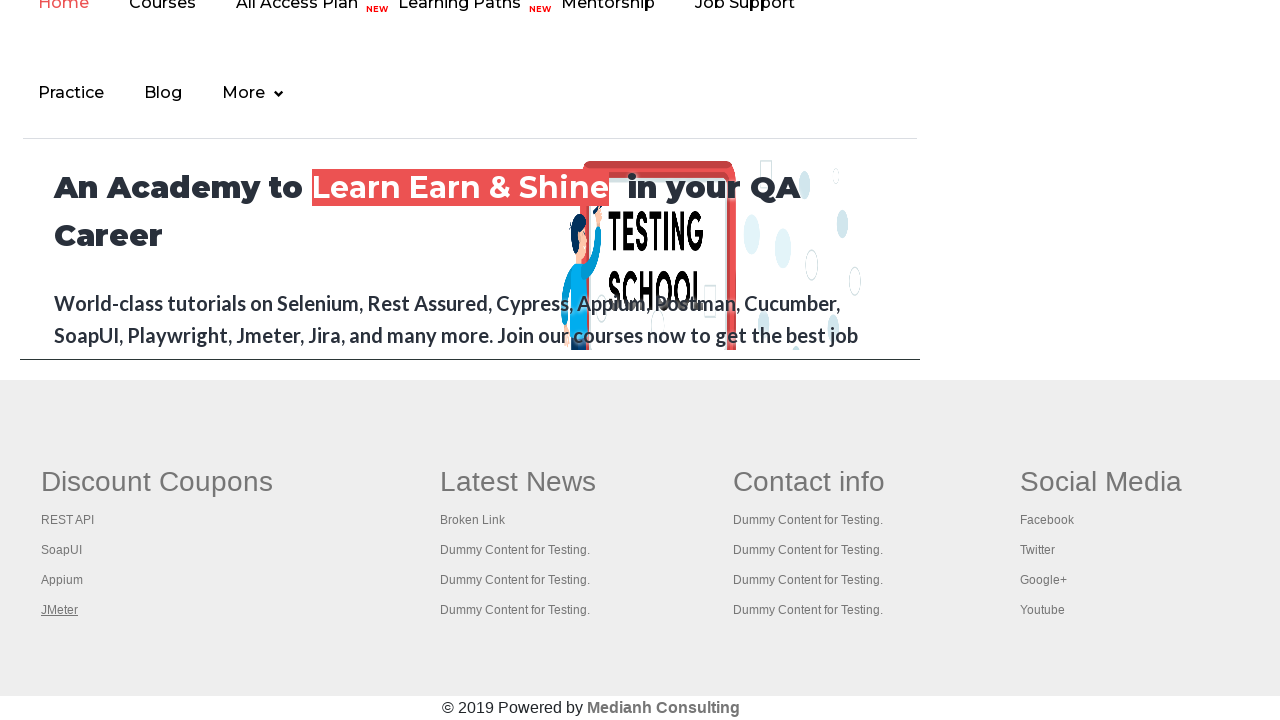

Retrieved all 5 open pages from context
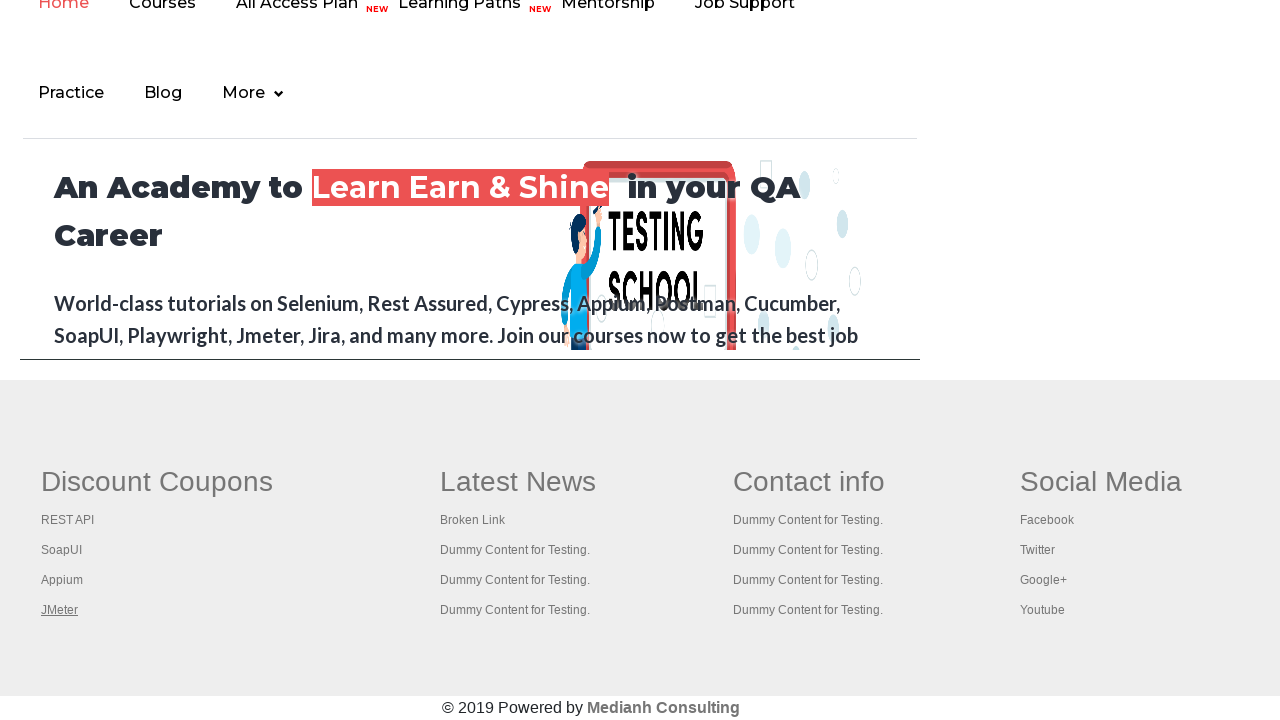

Switched to opened tab and brought it to front
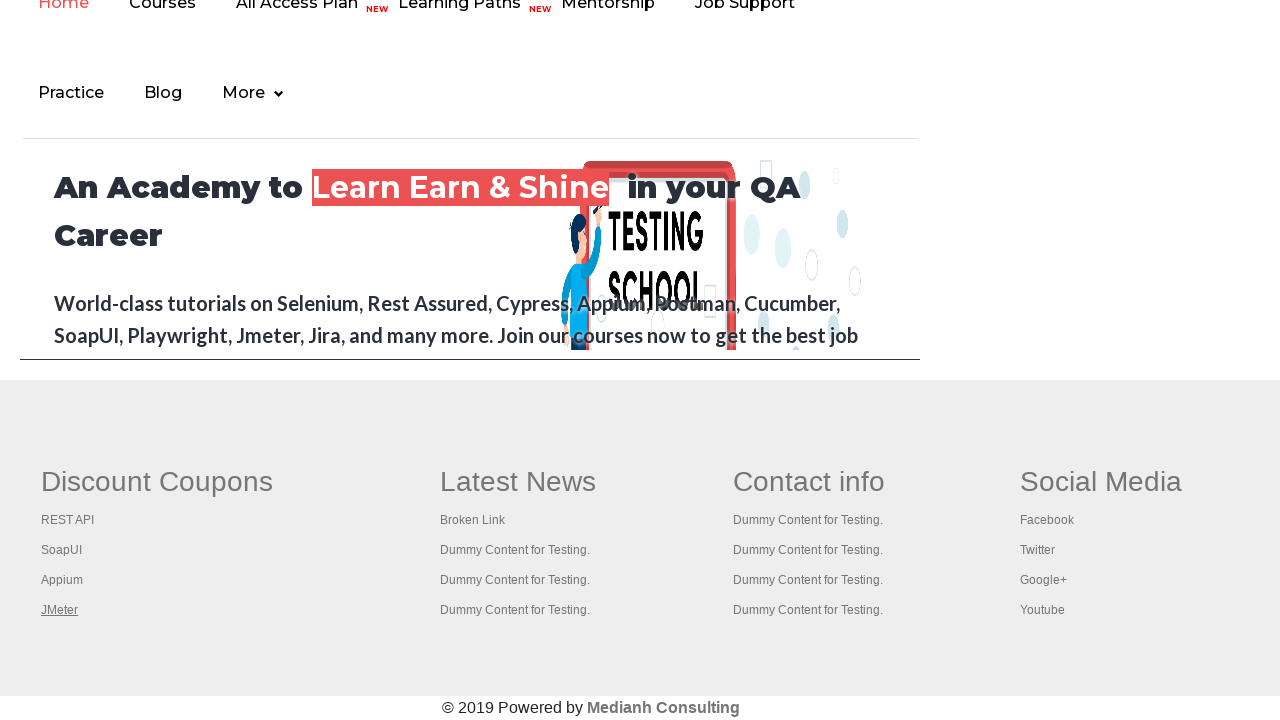

Switched to opened tab and brought it to front
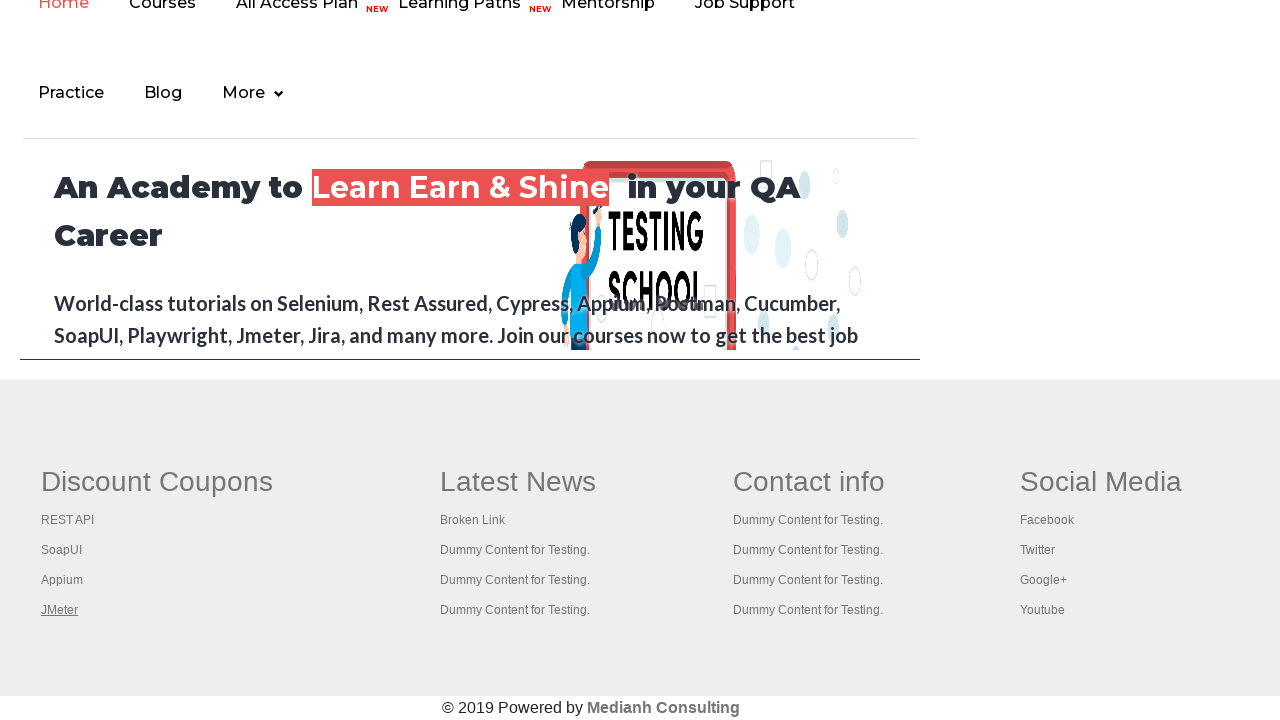

Switched to opened tab and brought it to front
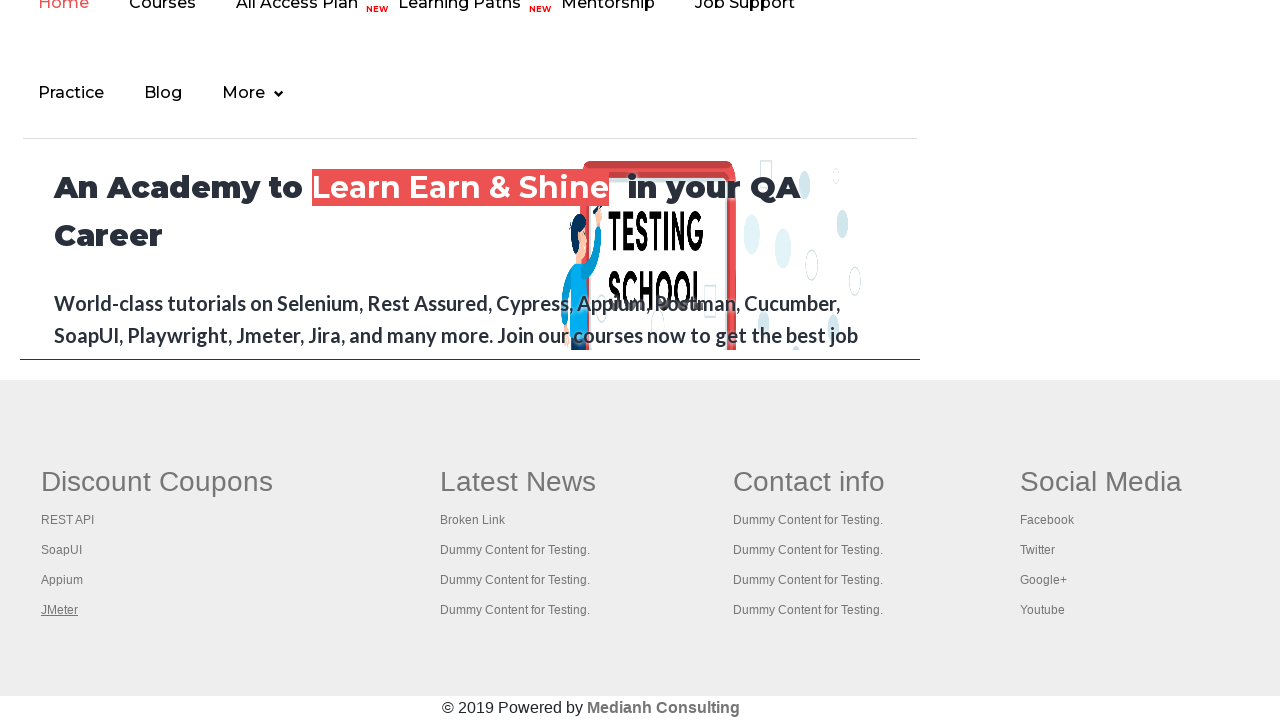

Switched to opened tab and brought it to front
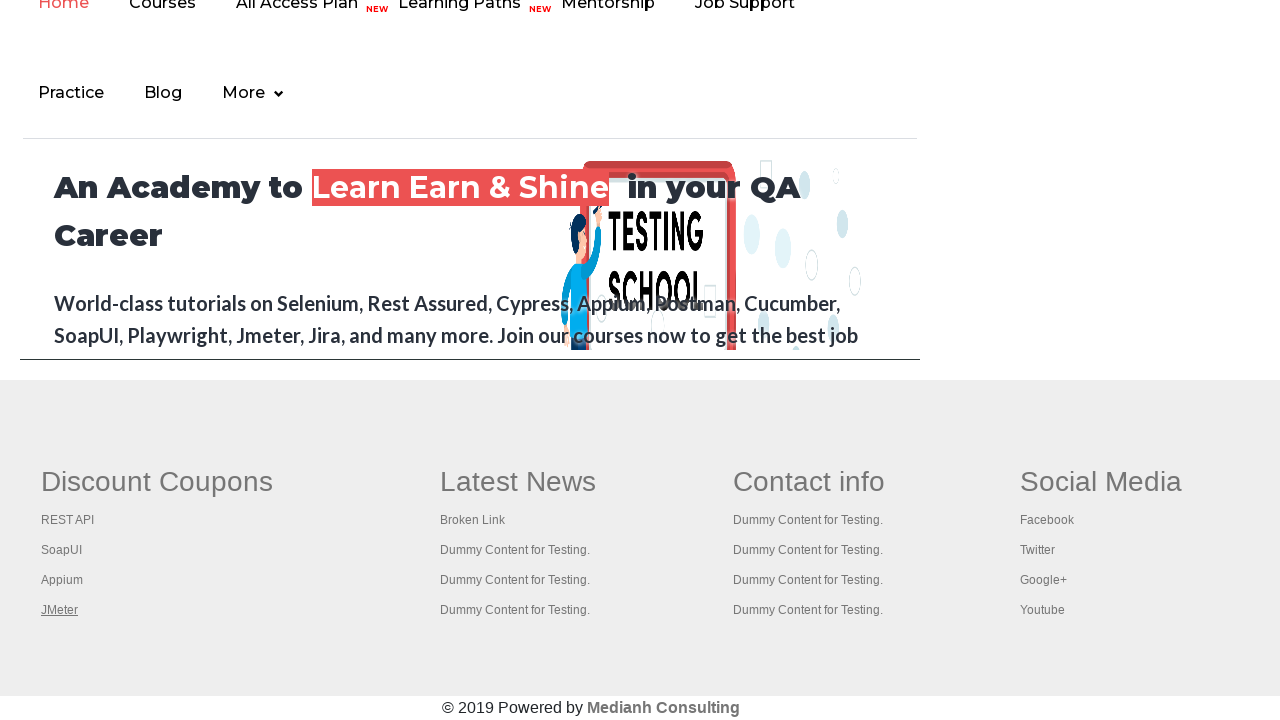

Switched to opened tab and brought it to front
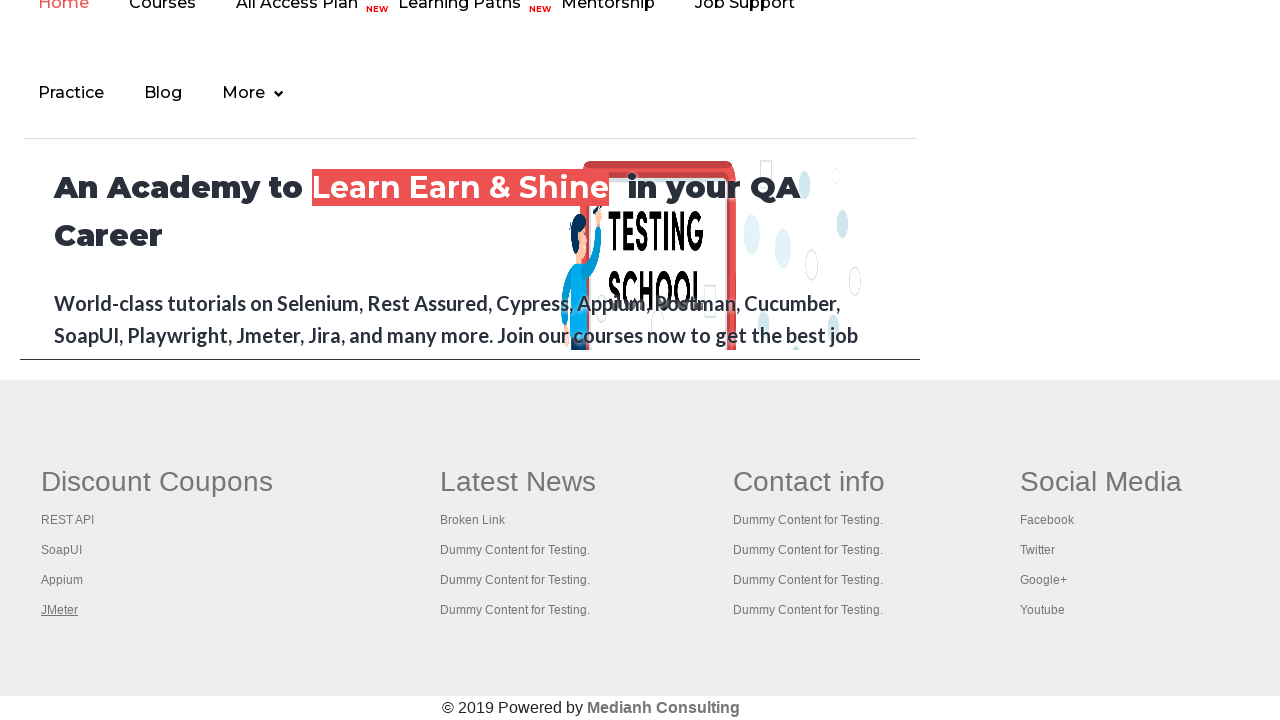

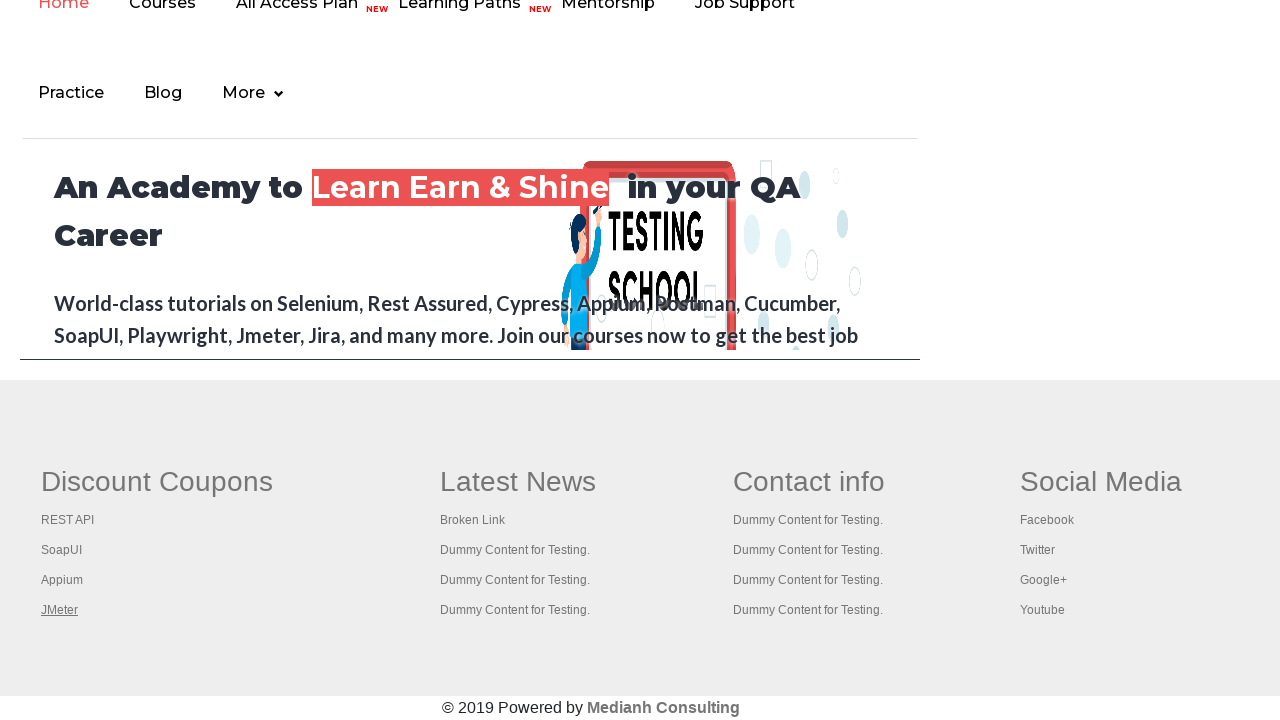